Tests JavaScript confirmation alert handling by clicking a button to trigger the alert, accepting it, and verifying the result message displays correctly on the page.

Starting URL: http://the-internet.herokuapp.com/javascript_alerts

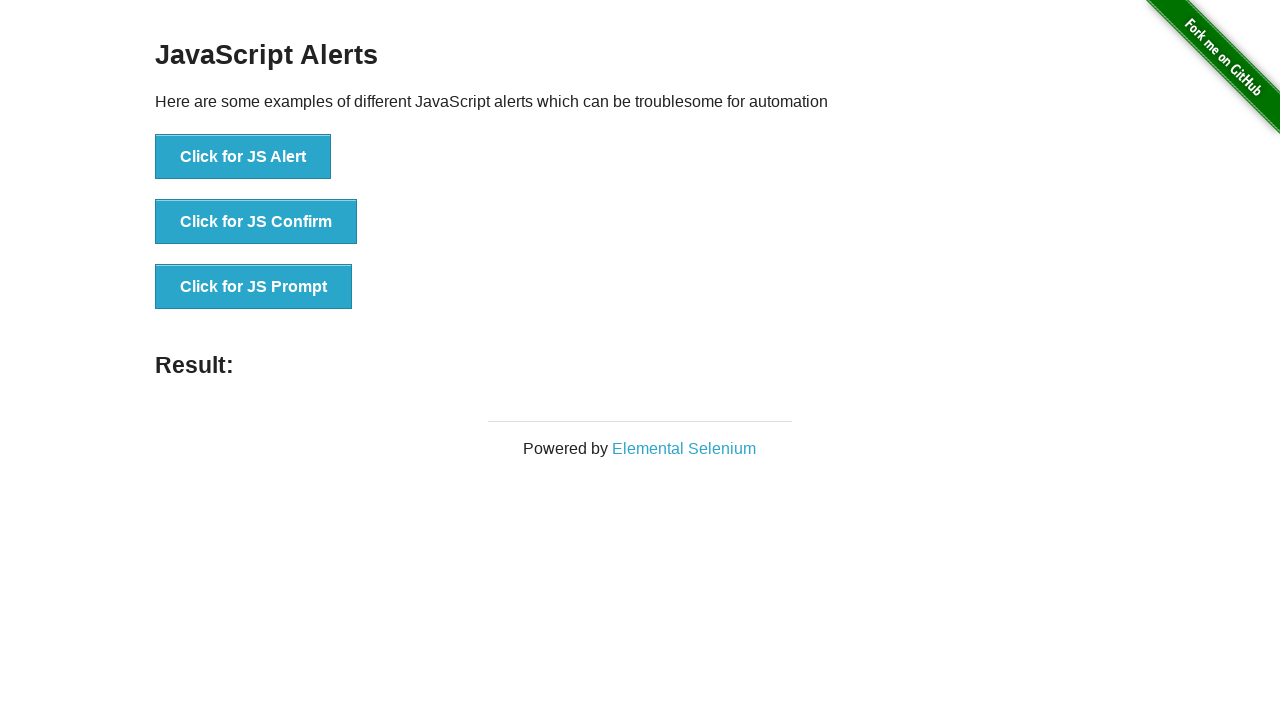

Clicked the second button to trigger JavaScript confirmation alert at (256, 222) on button >> nth=1
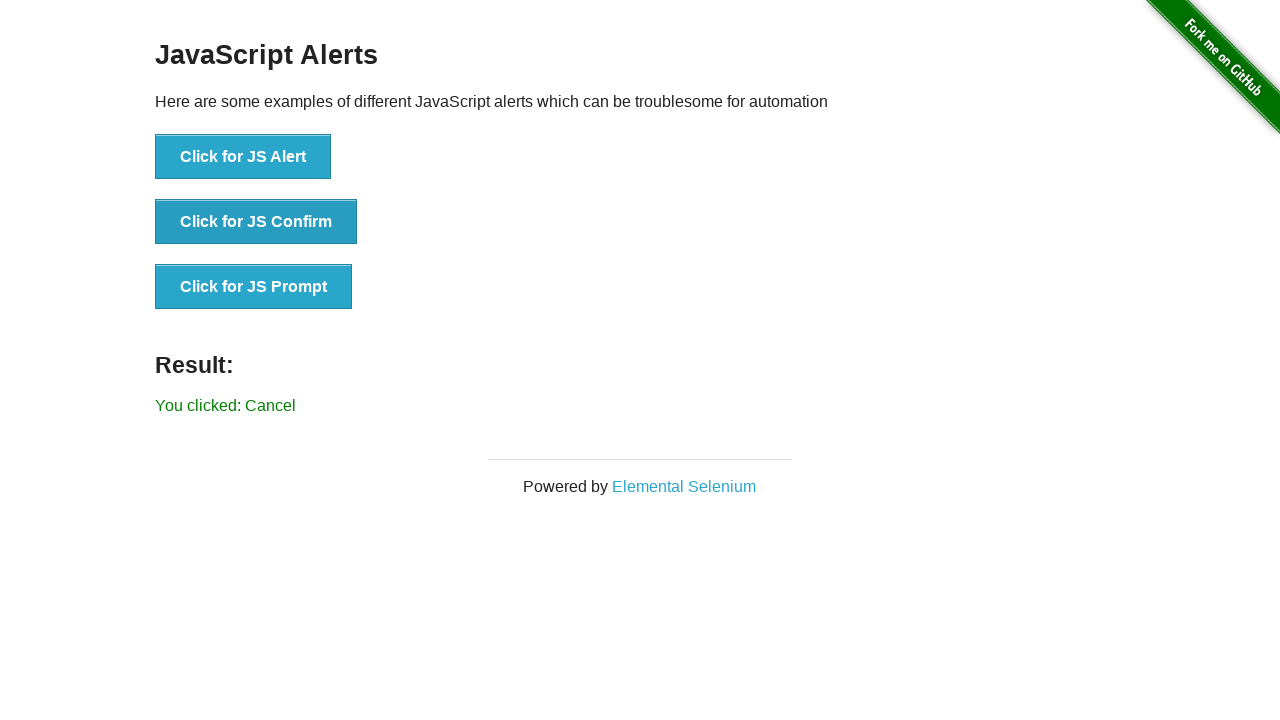

Set up dialog handler to accept confirmation alerts
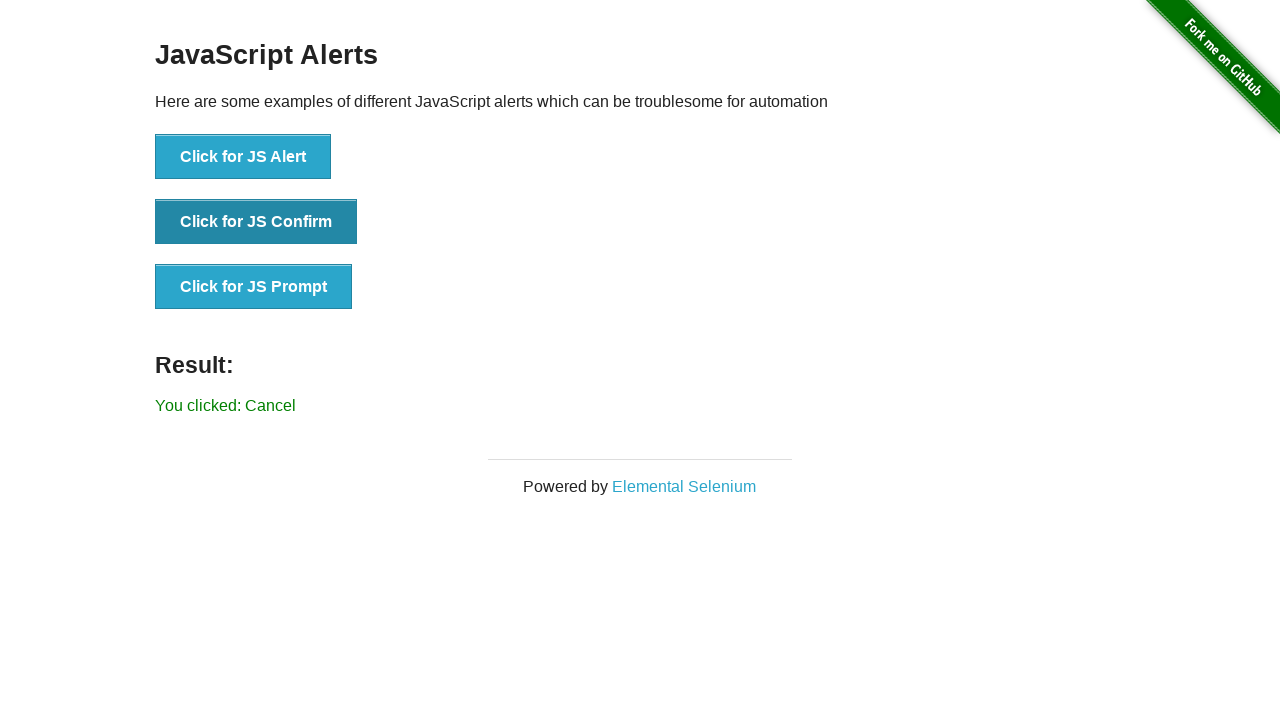

Clicked the second button again to trigger the confirmation dialog at (256, 222) on button >> nth=1
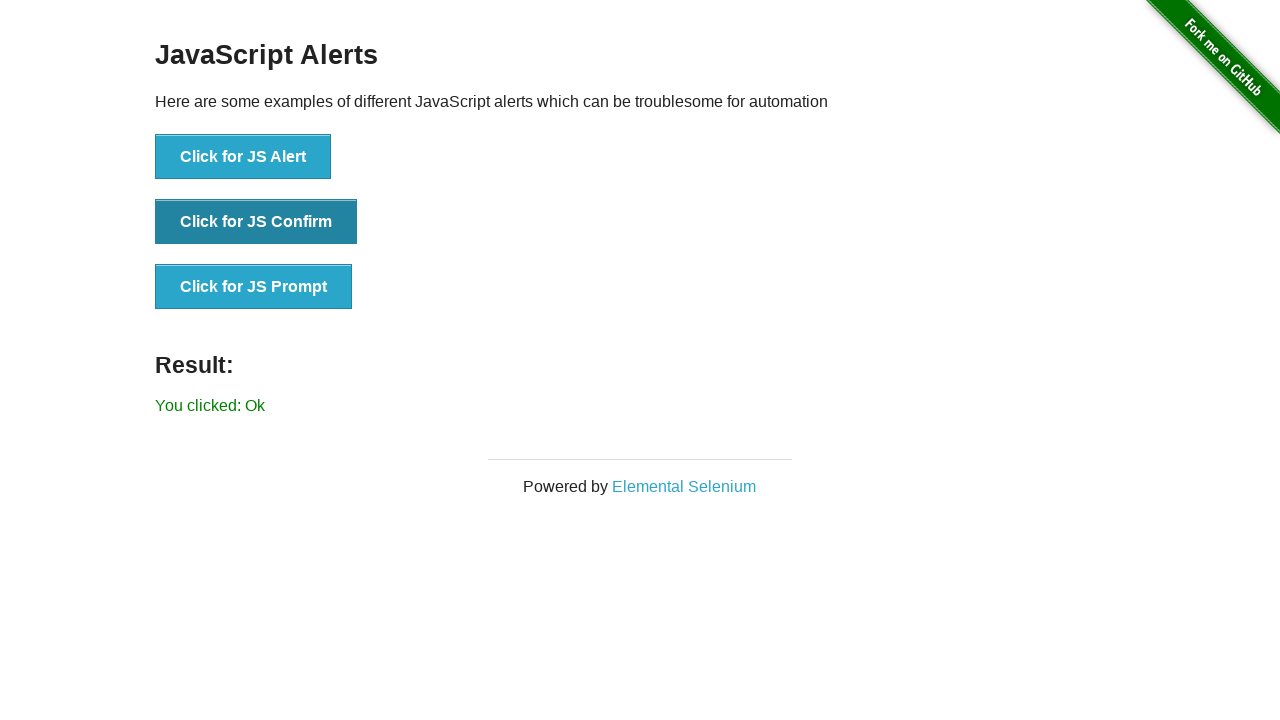

Result message element loaded on the page
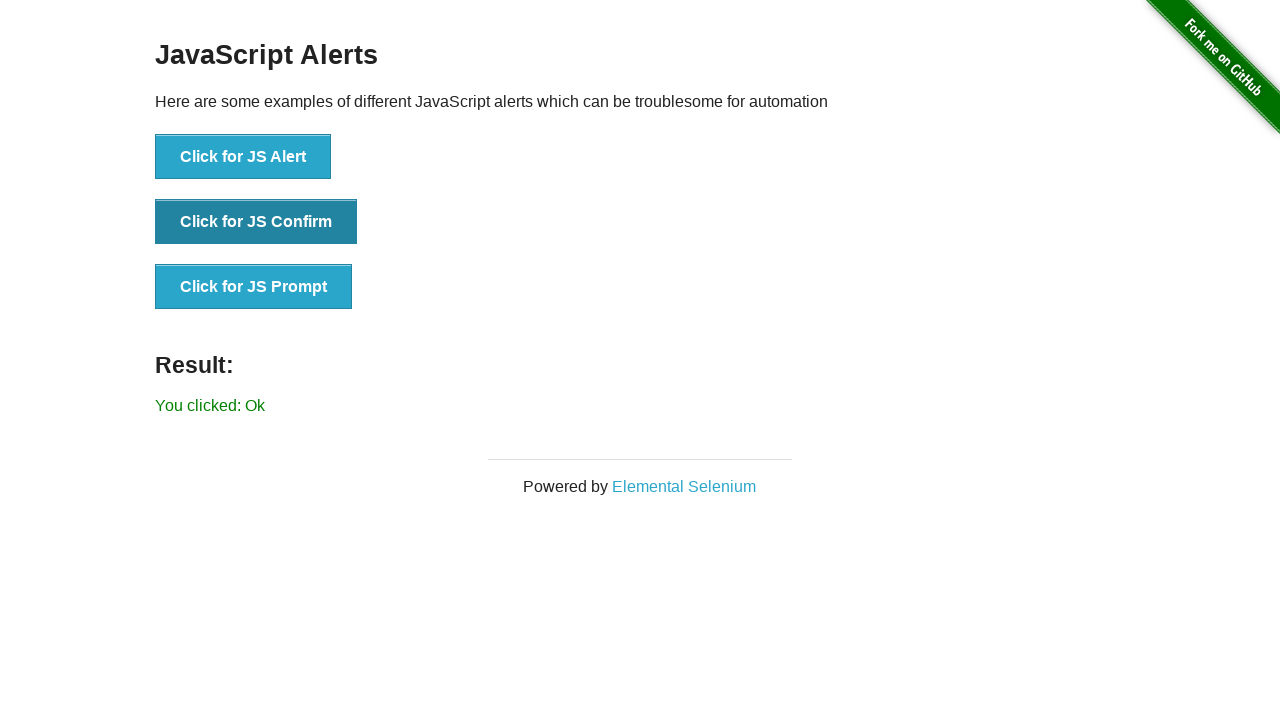

Retrieved result text: 'You clicked: Ok'
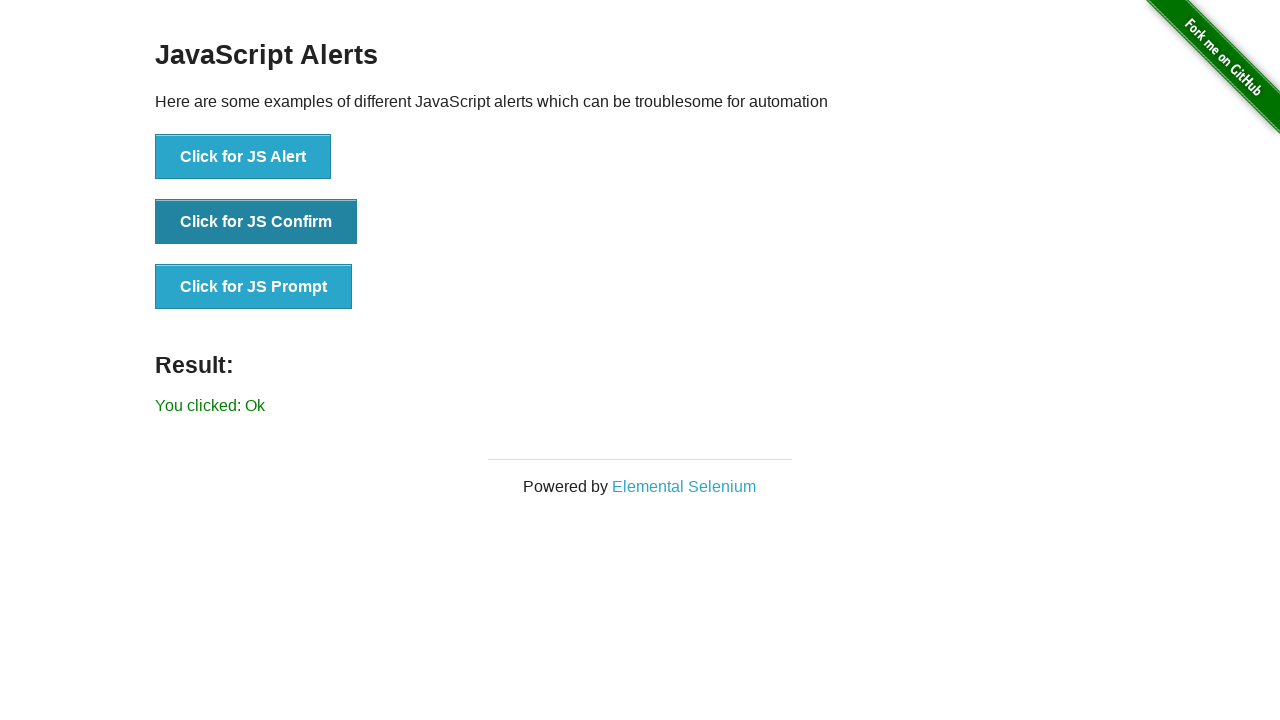

Verified result message displays 'You clicked: Ok'
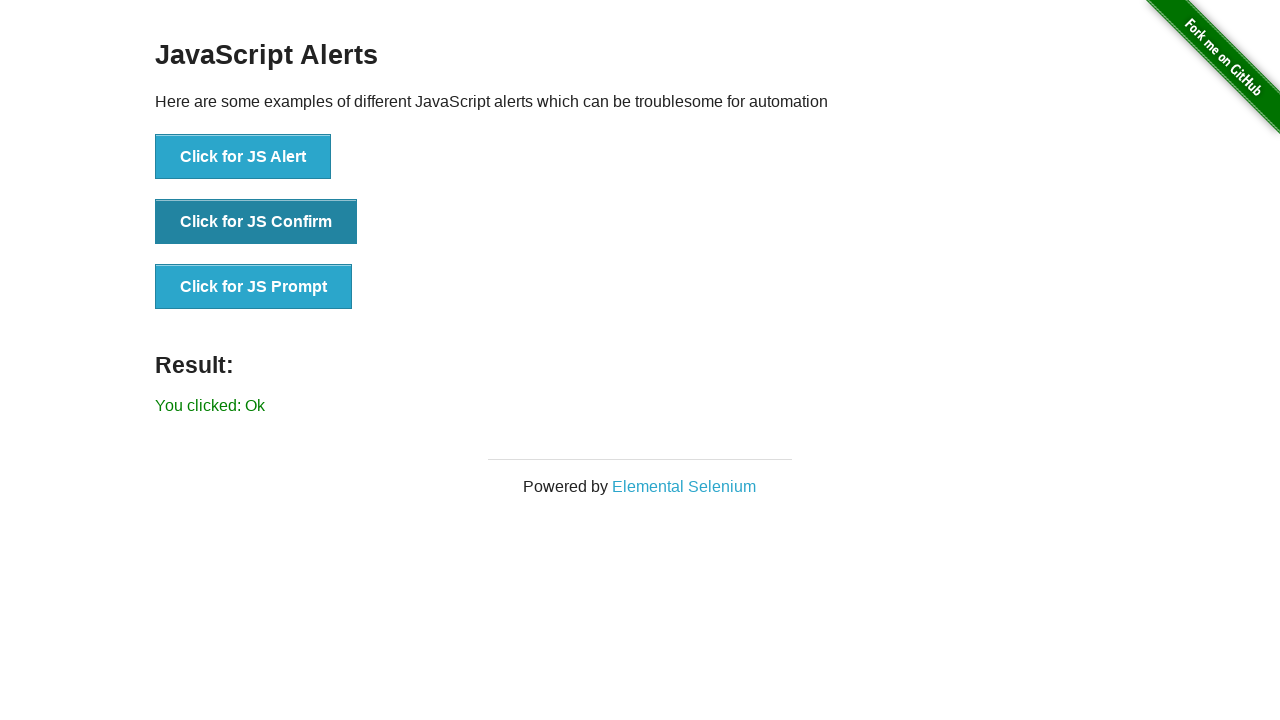

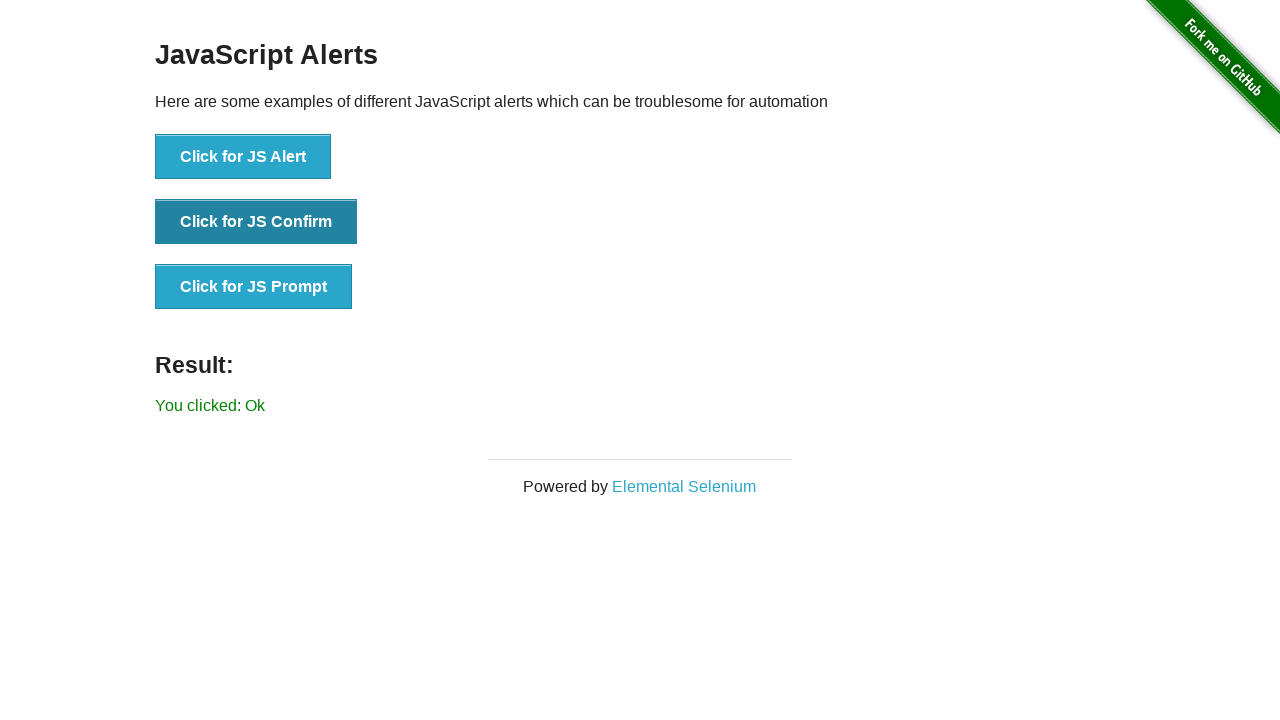